Navigates to the Bootswatch default theme page, scrolls to an element with title "attribute", and highlights it to verify its presence.

Starting URL: https://bootswatch.com/default/

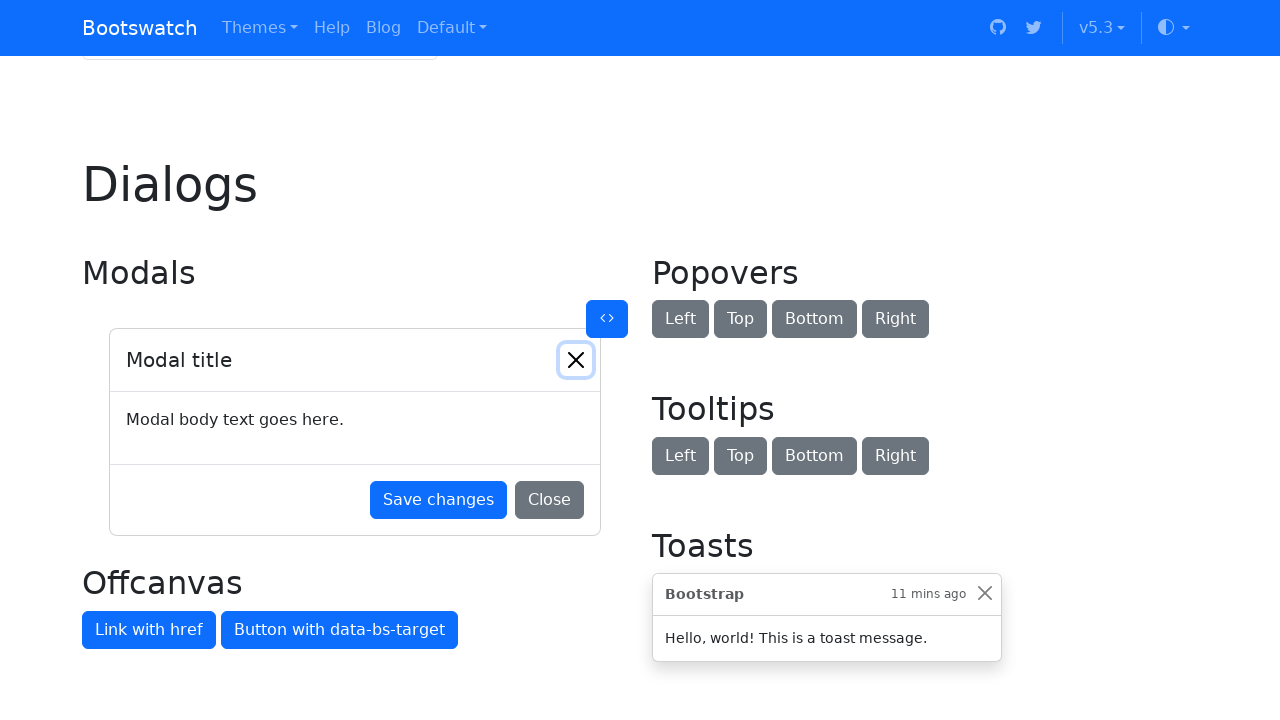

Navigated to Bootswatch default theme page
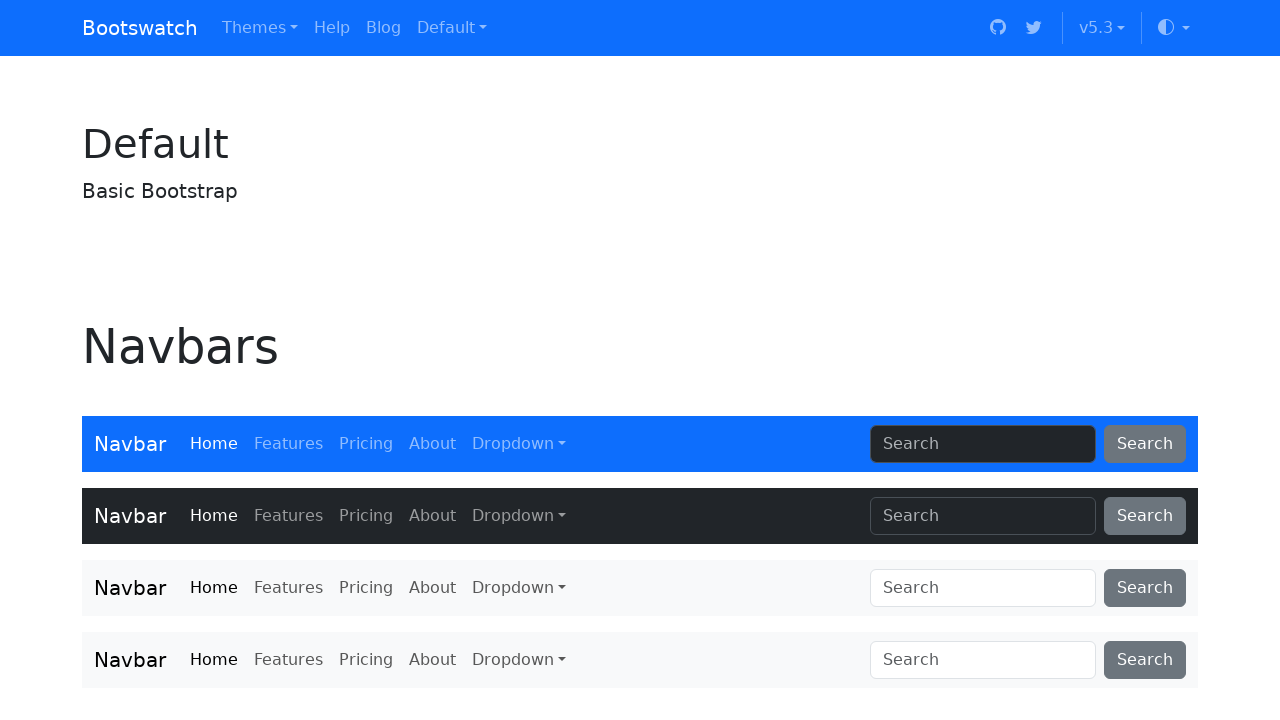

Scrolled to element with title 'attribute'
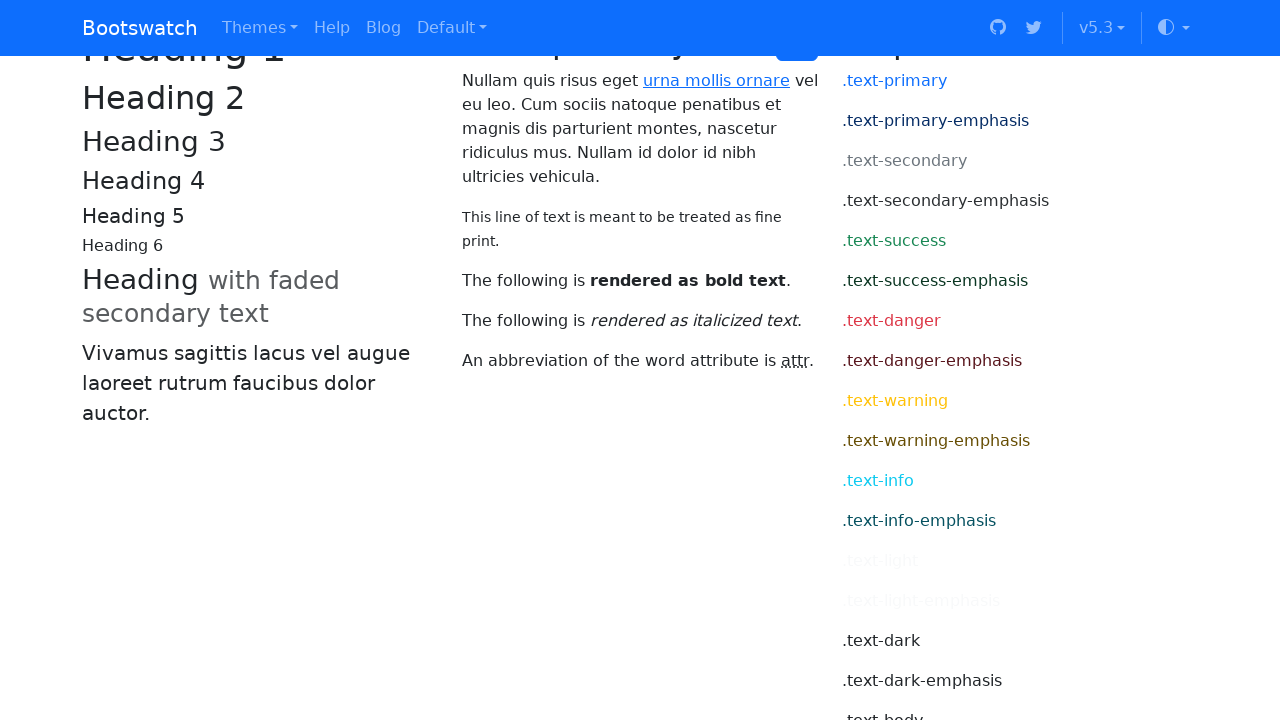

Highlighted element with title 'attribute' to verify presence
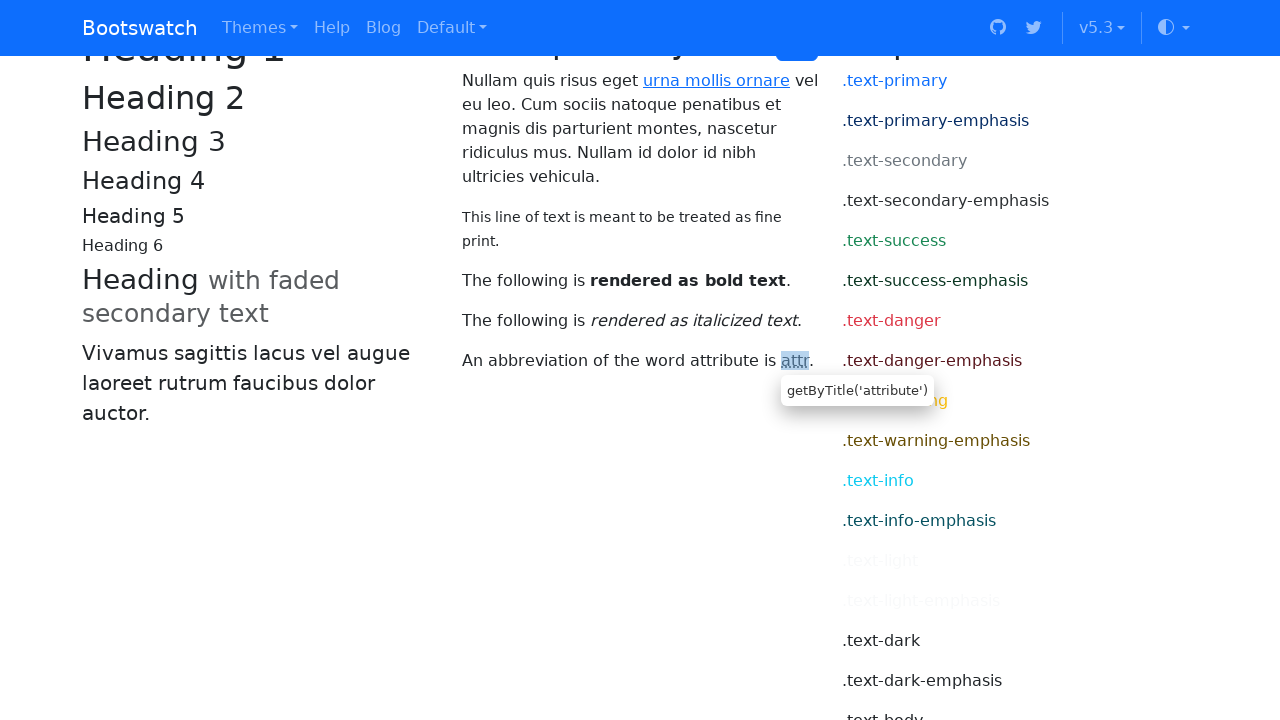

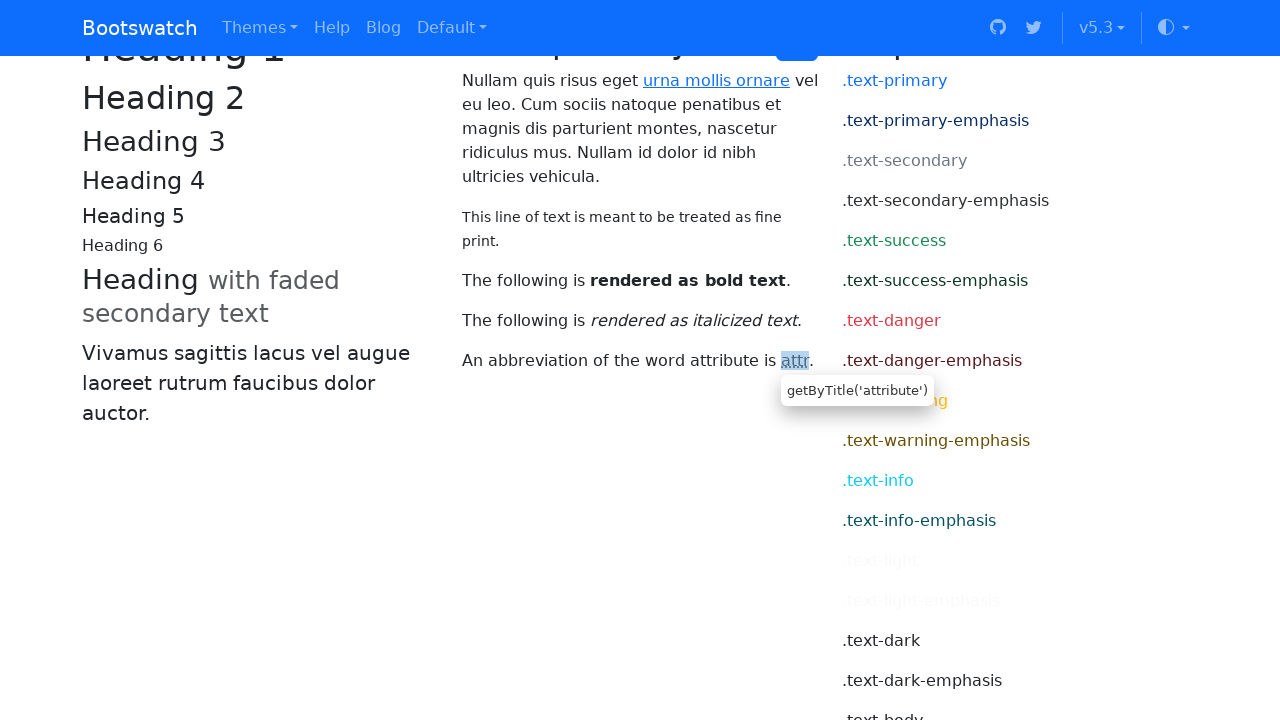